Tests drag and drop functionality by dragging an element from the draggable source to the second droppable target zone

Starting URL: https://v1.training-support.net/selenium/drag-drop

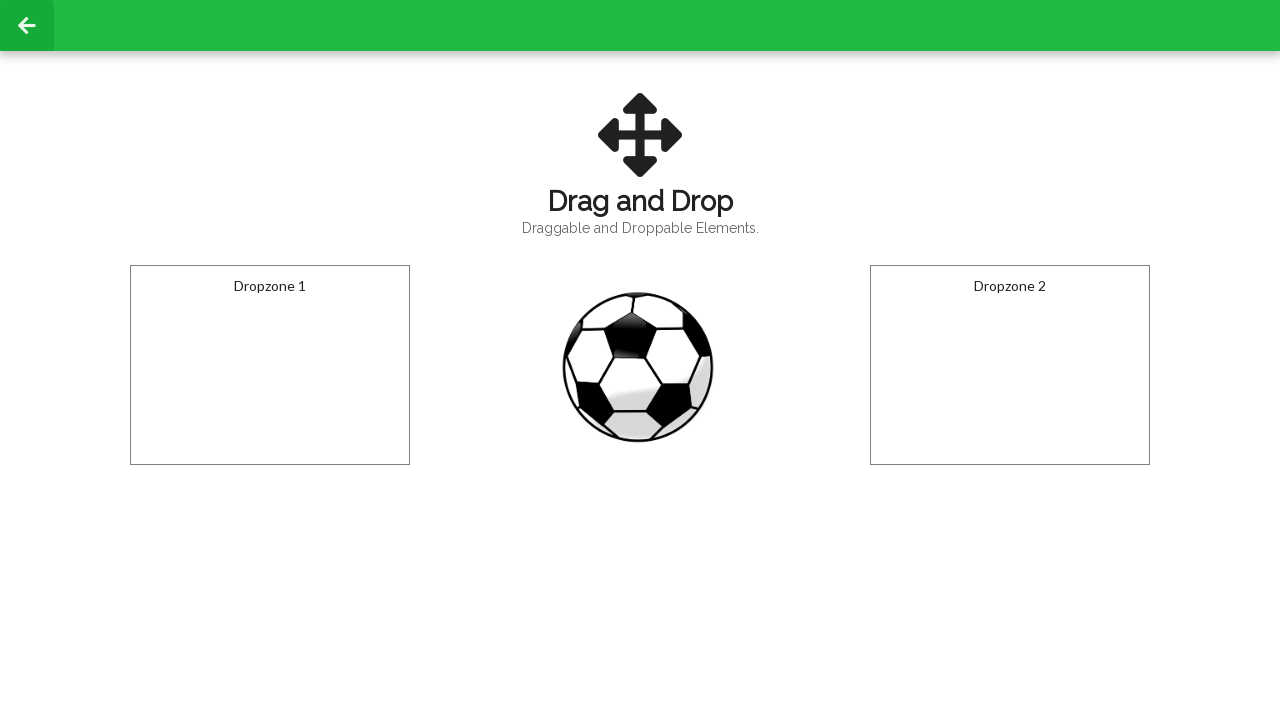

Dragged element from draggable source to second droppable target zone at (1010, 365)
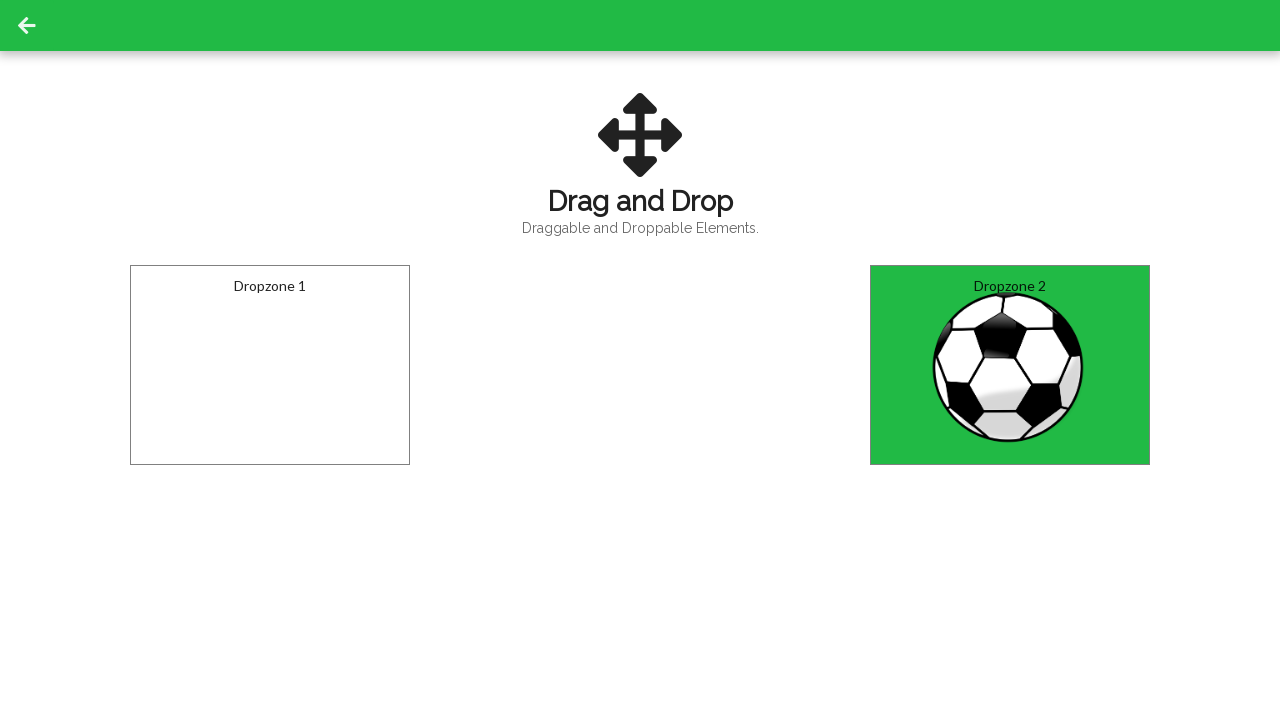

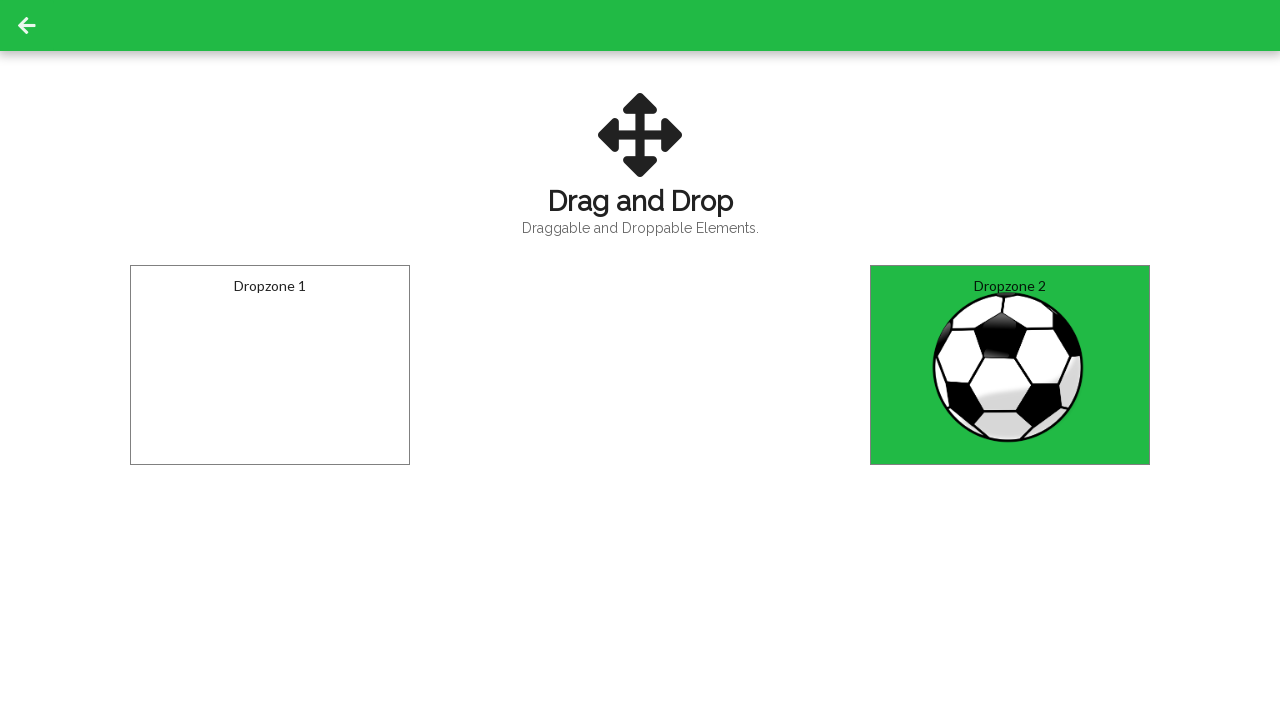